Tests file upload functionality by navigating to the file upload page, selecting a file, and submitting it for upload

Starting URL: http://the-internet.herokuapp.com

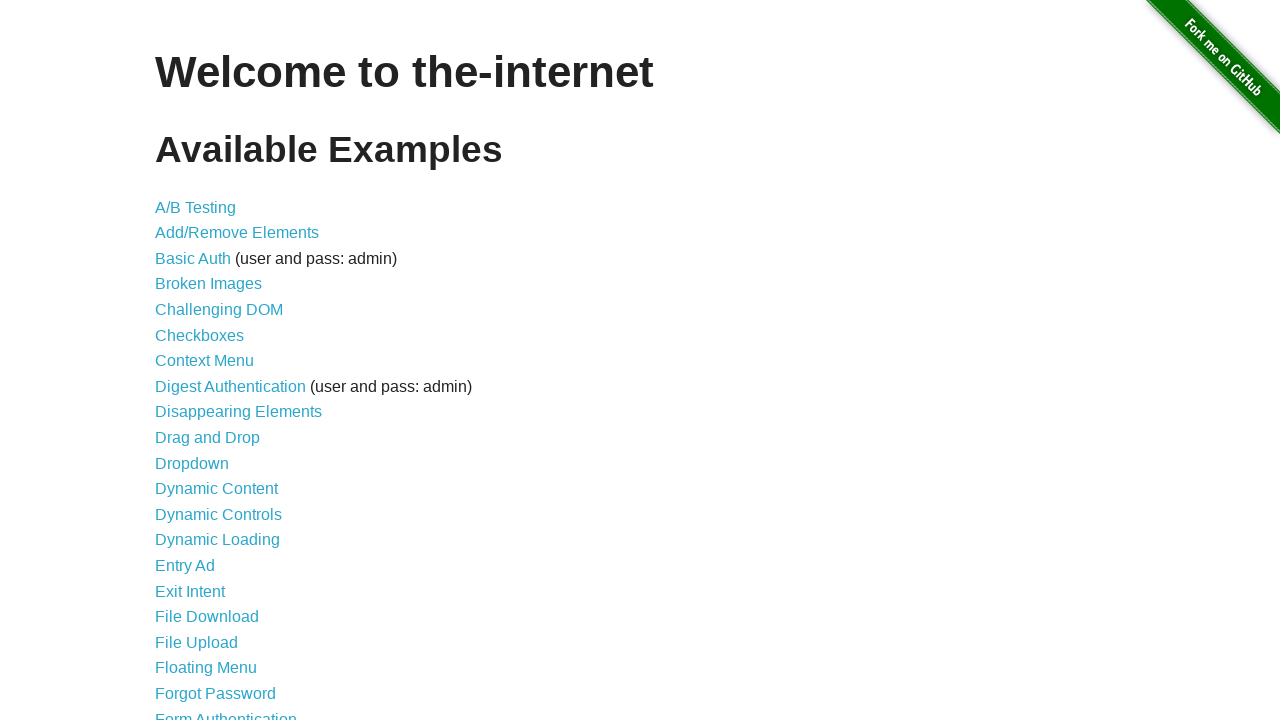

Clicked on File Upload link to navigate to upload page at (196, 642) on a:text('File Upload')
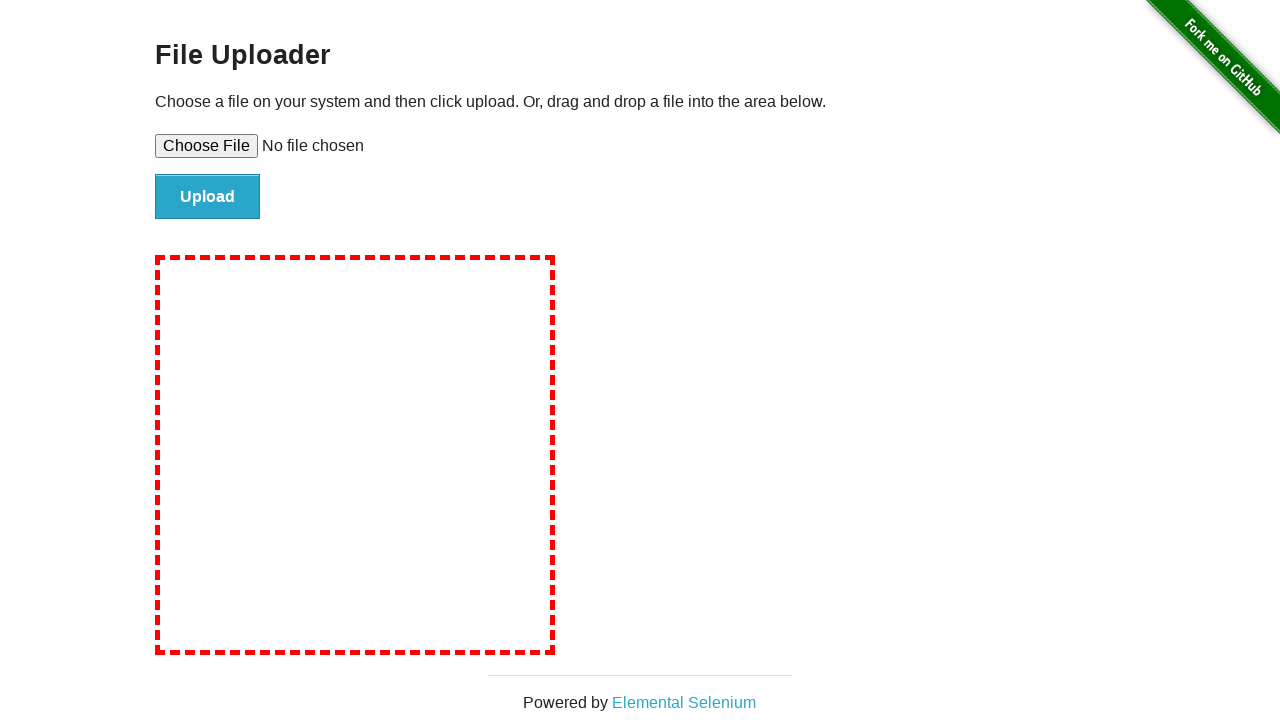

Upload form loaded and file input field is visible
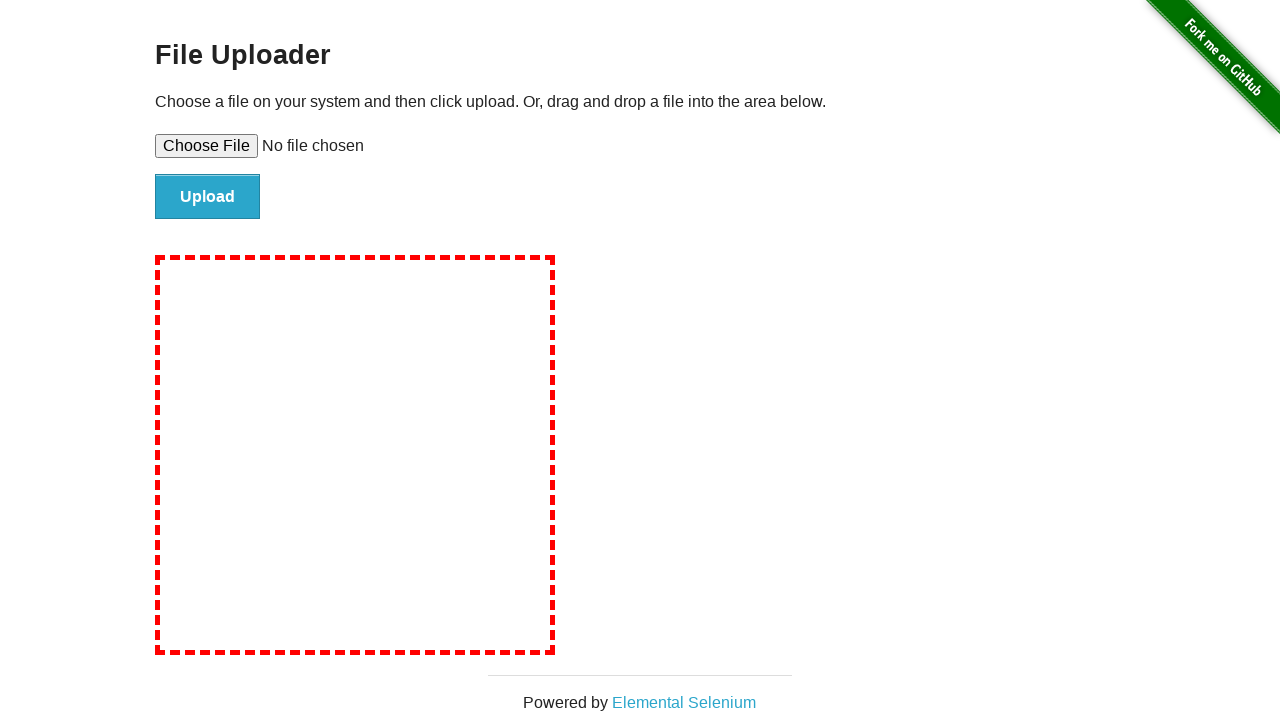

Selected and set test file 'placeholder.txt' for upload
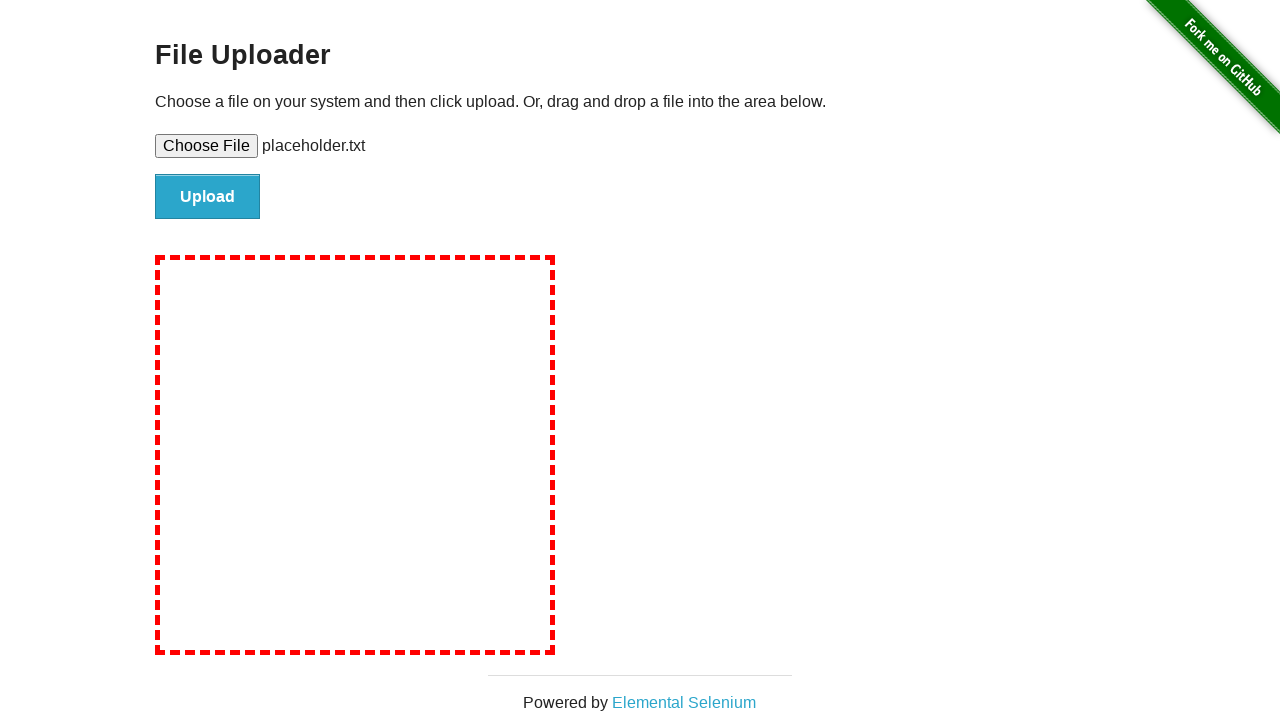

Clicked Upload button to submit the file at (208, 197) on #file-submit
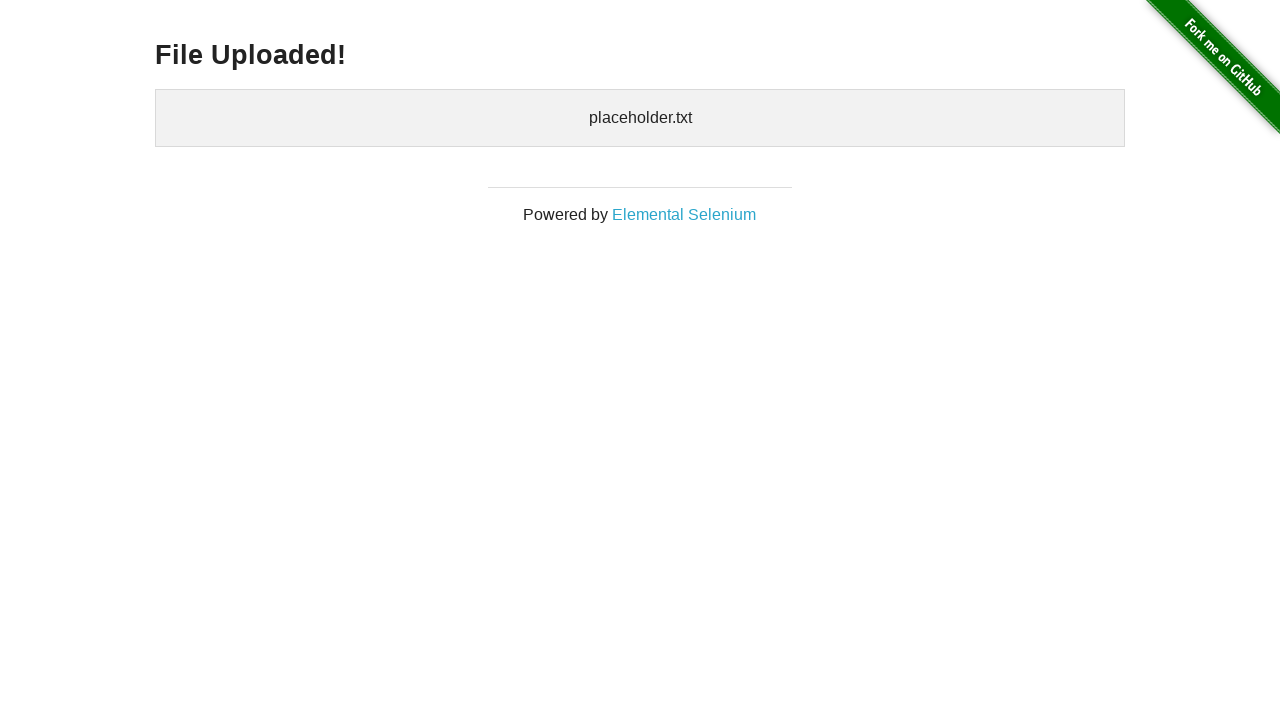

Upload confirmation message appeared
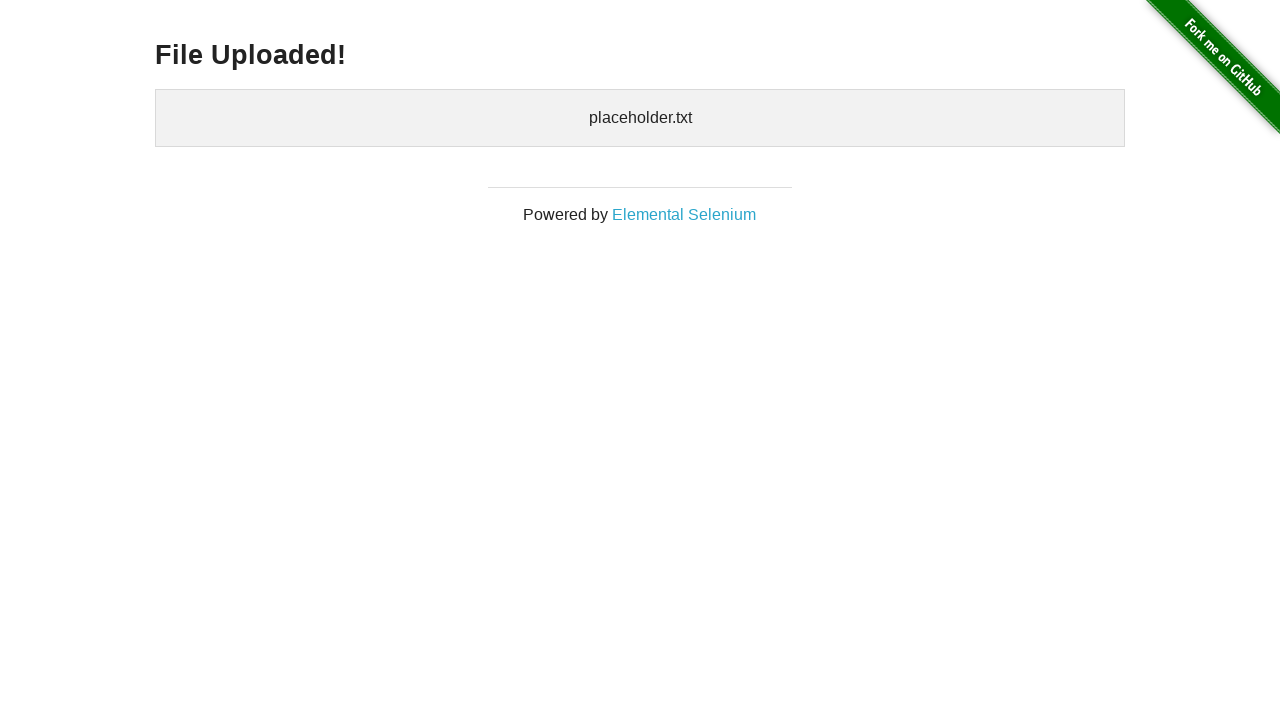

File upload verified as successful
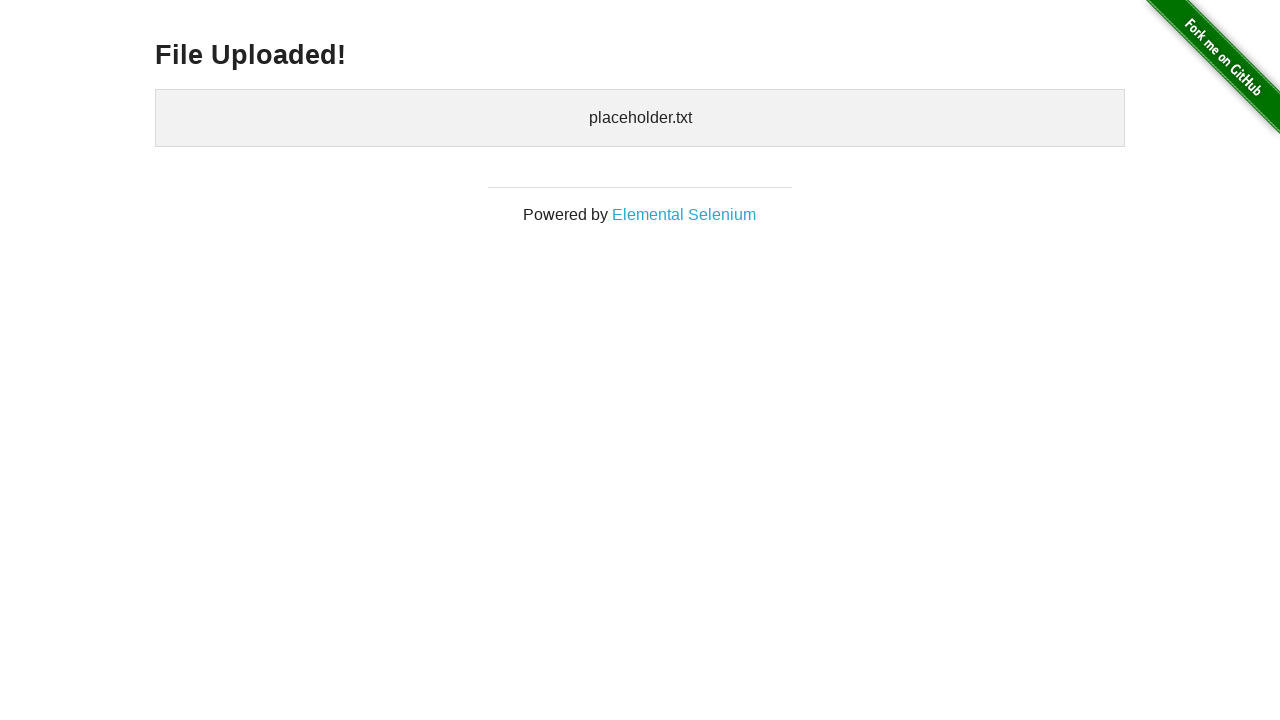

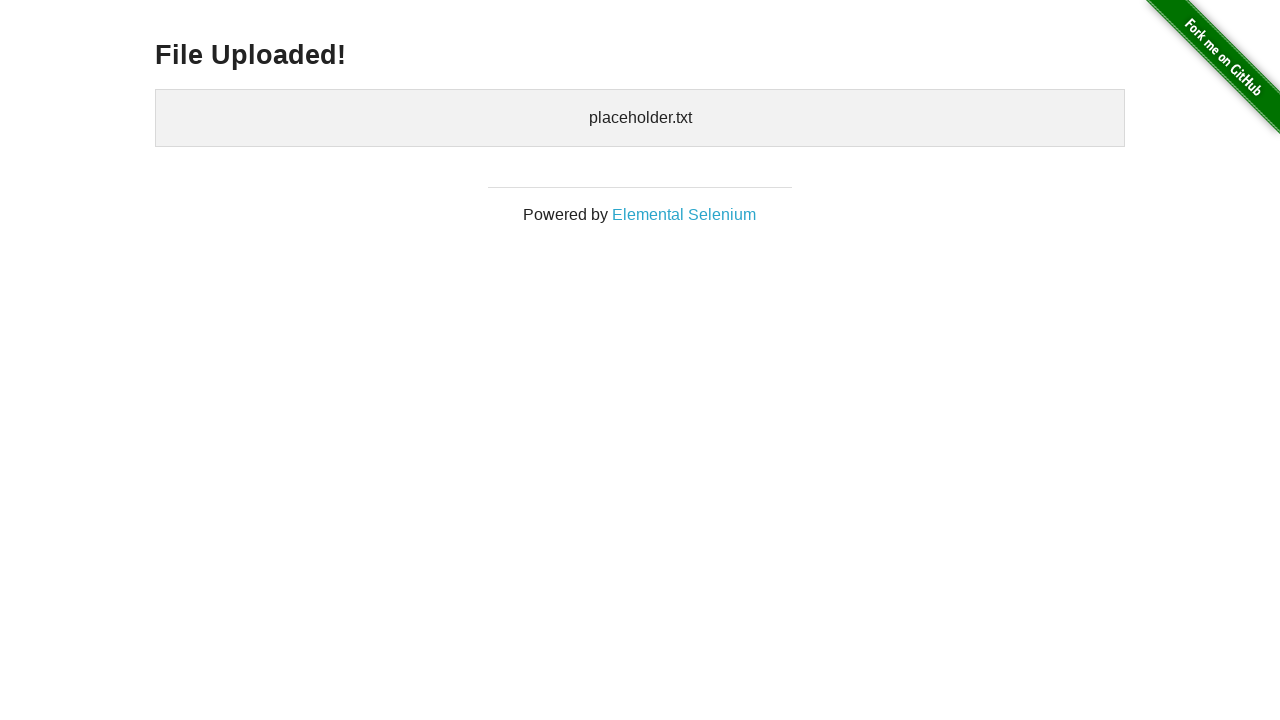